Tests navigation to a Samsung Galaxy S6 product page by clicking on the product link from the demo e-commerce homepage

Starting URL: https://www.demoblaze.com/index.html

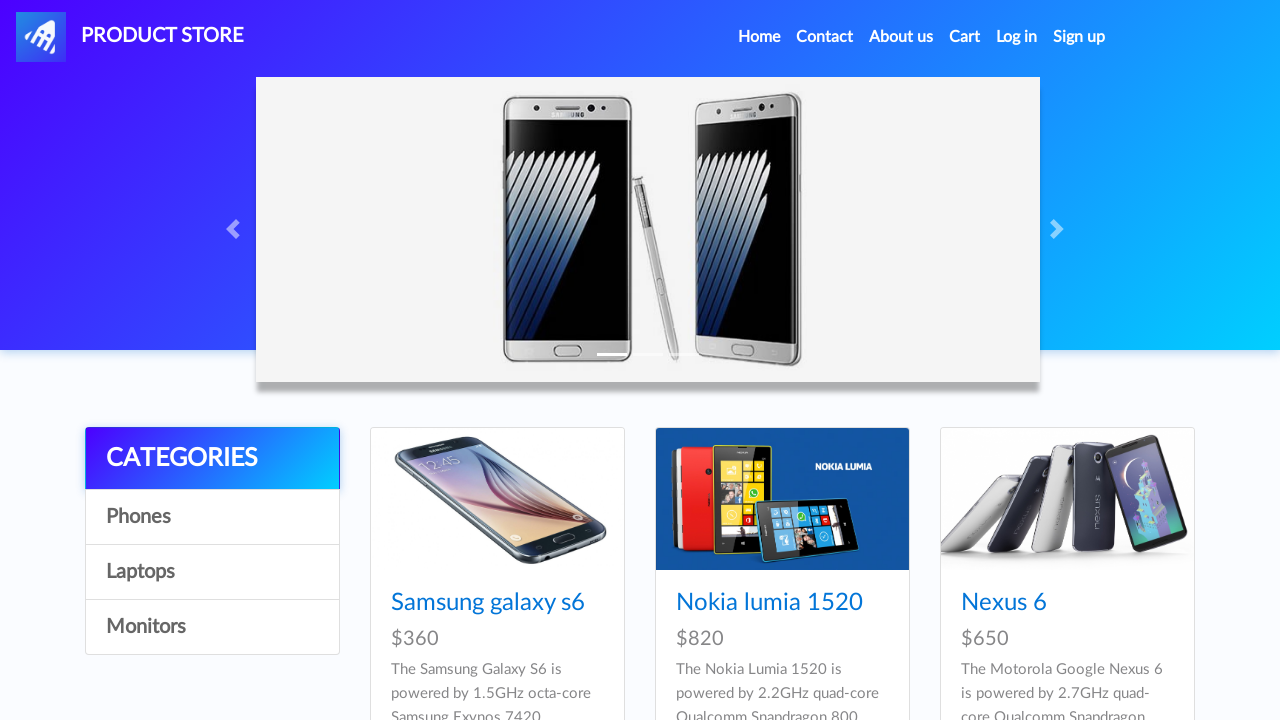

Clicked on Samsung Galaxy S6 product link from homepage at (488, 603) on text=Samsung galaxy s6
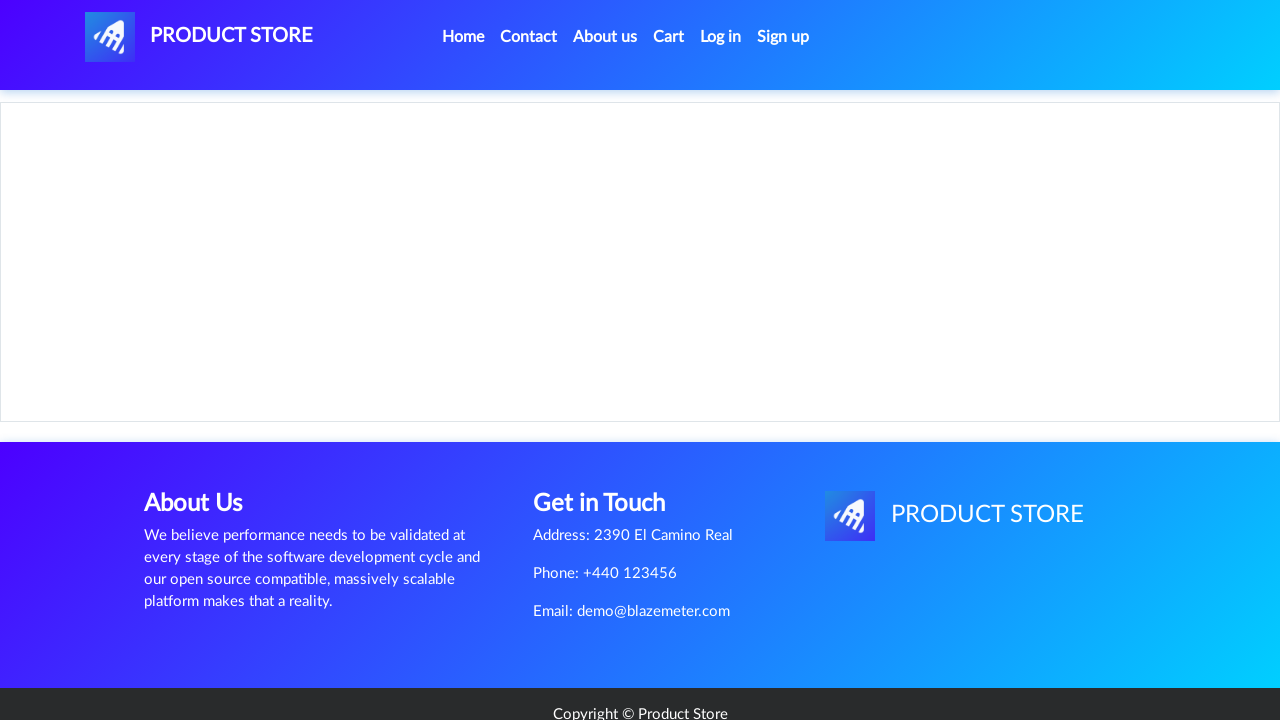

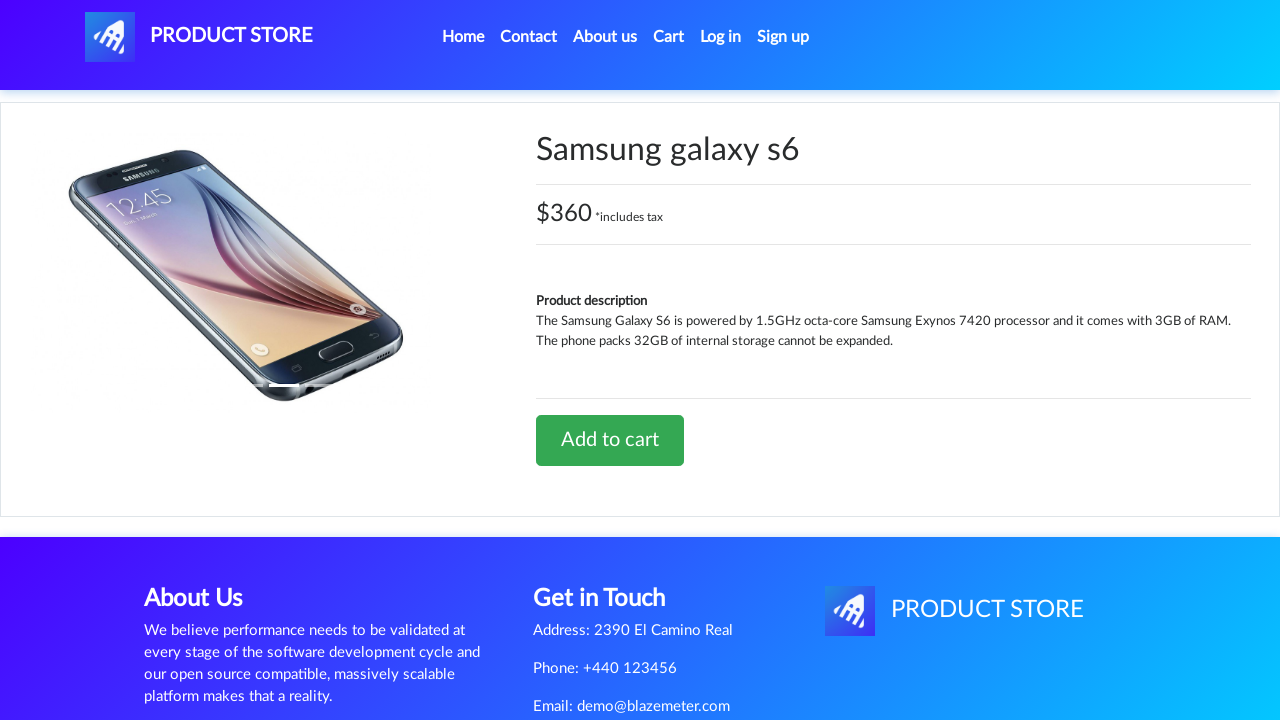